Tests clearing the complete state of all items by checking and unchecking the toggle-all

Starting URL: https://demo.playwright.dev/todomvc

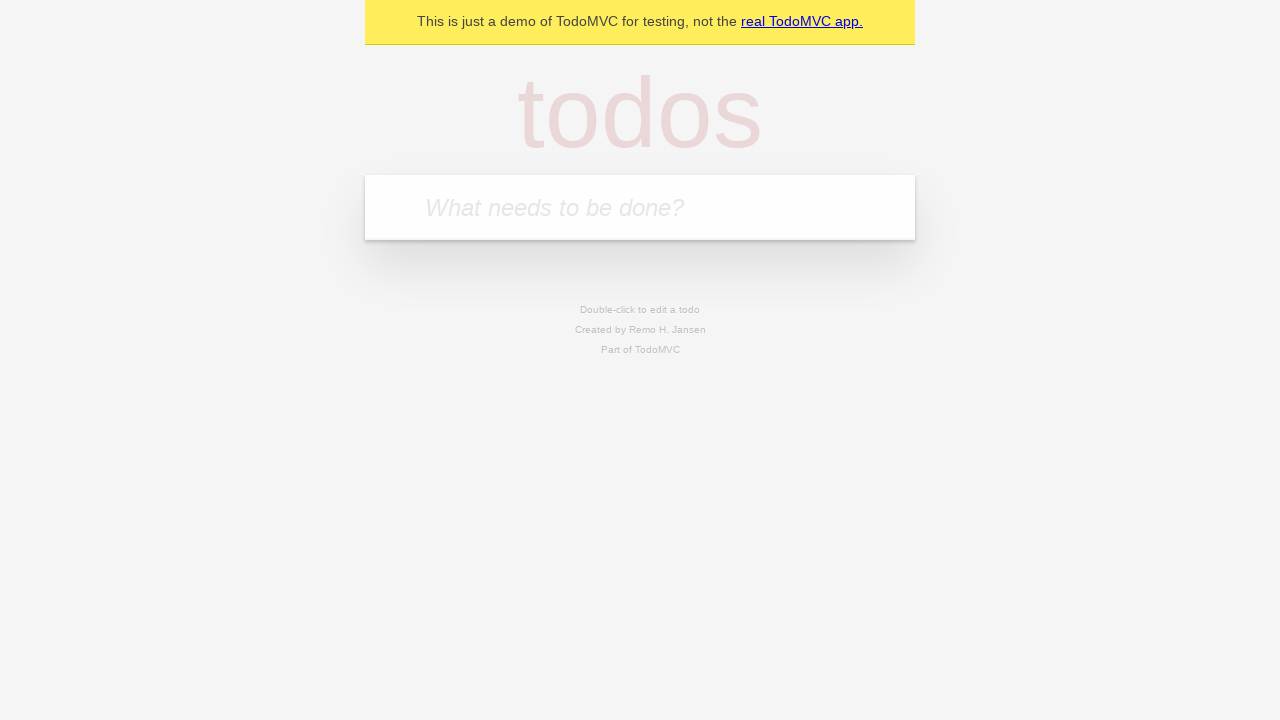

Filled todo input with 'buy some cheese' on internal:attr=[placeholder="What needs to be done?"i]
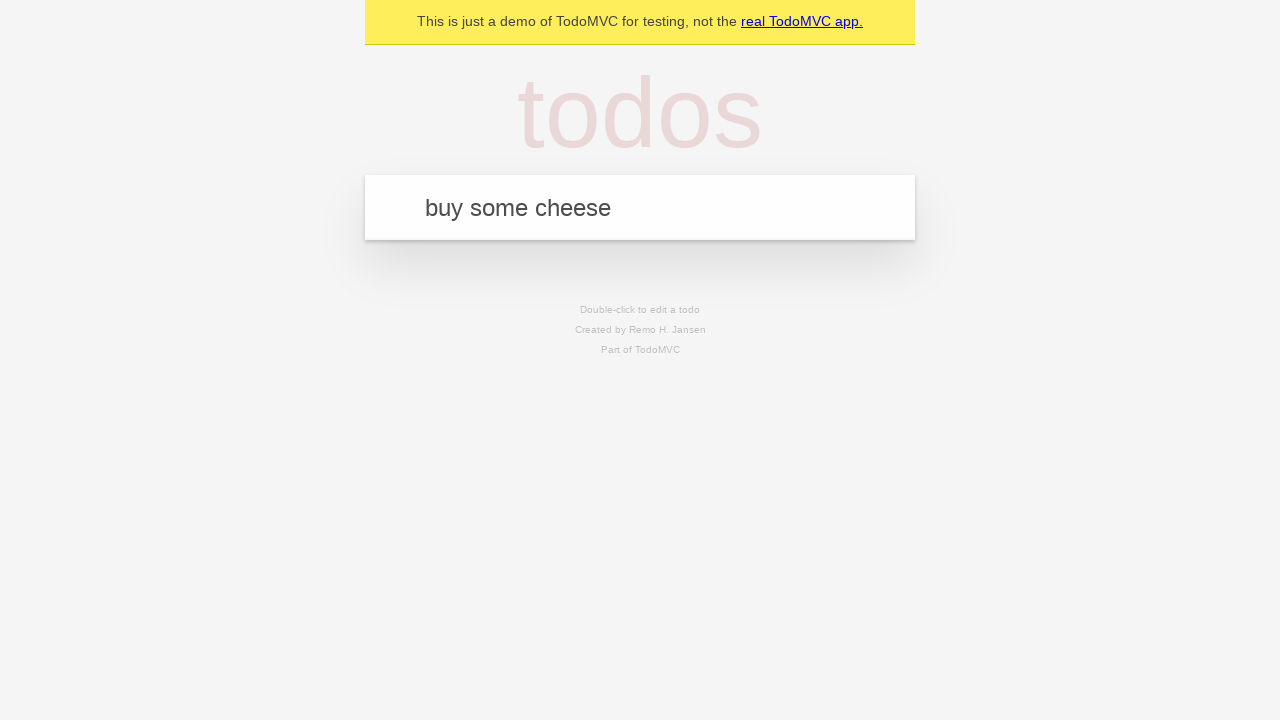

Pressed Enter to add first todo item on internal:attr=[placeholder="What needs to be done?"i]
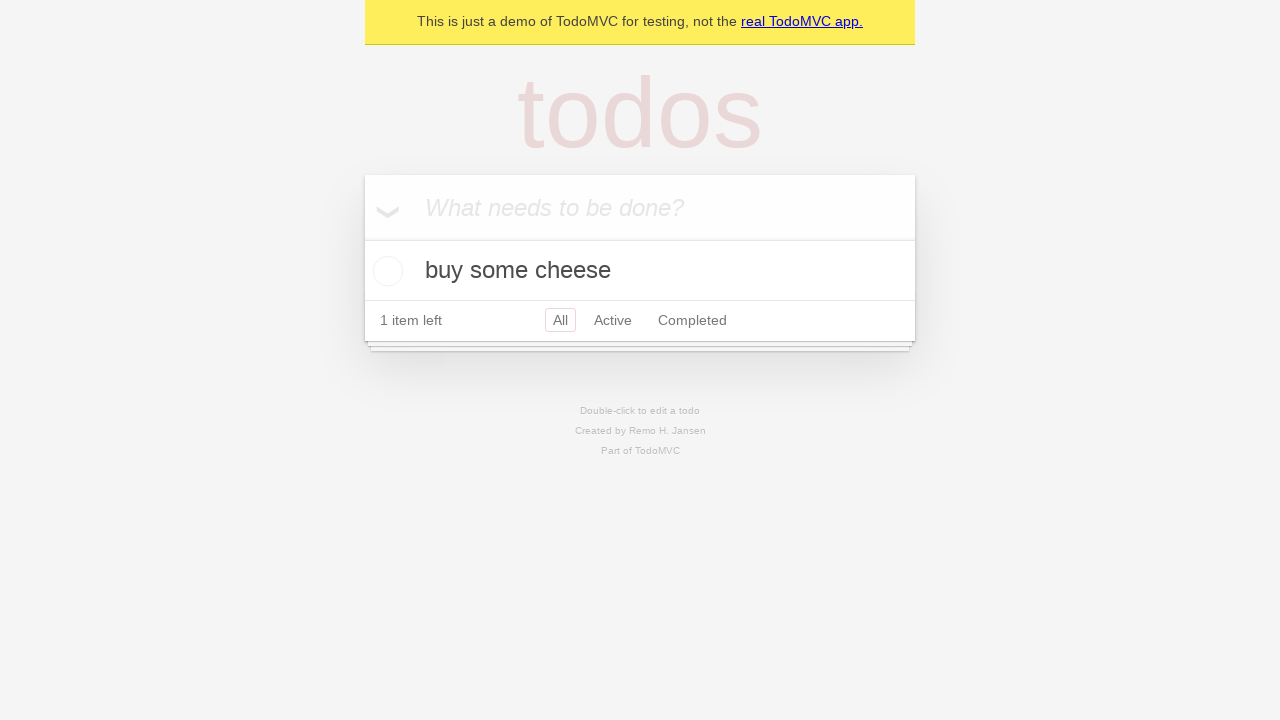

Filled todo input with 'feed the cat' on internal:attr=[placeholder="What needs to be done?"i]
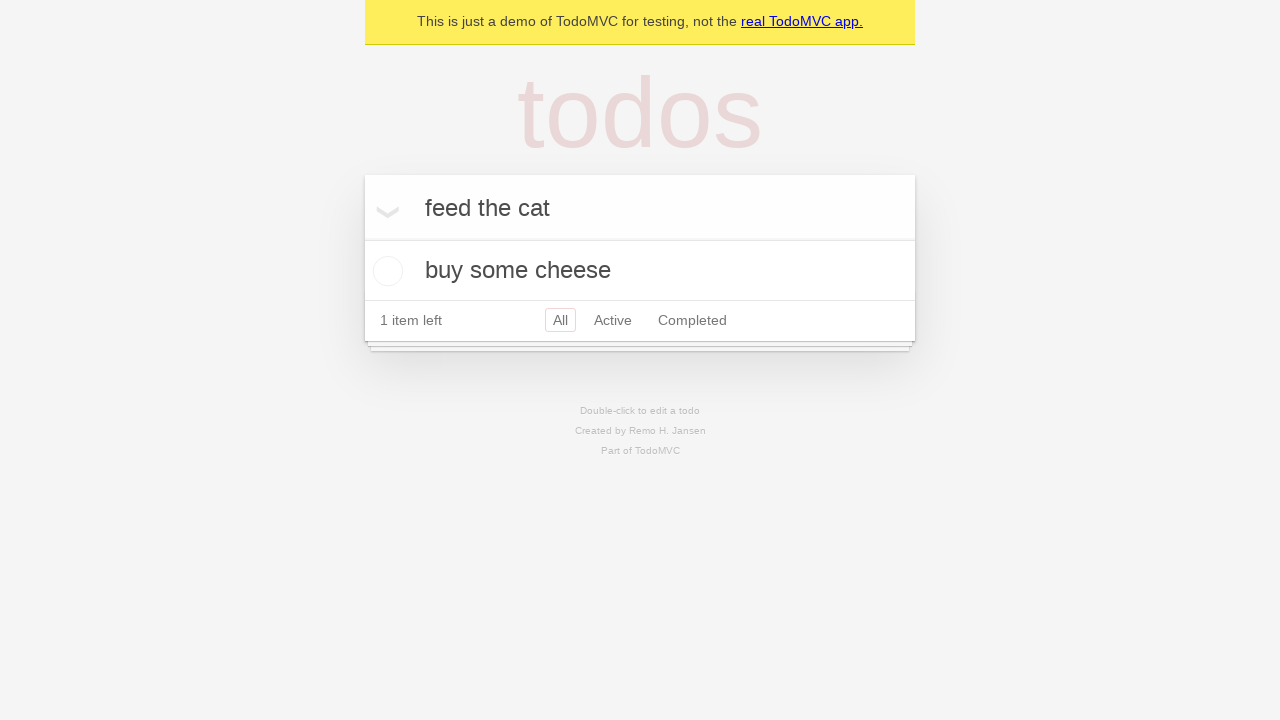

Pressed Enter to add second todo item on internal:attr=[placeholder="What needs to be done?"i]
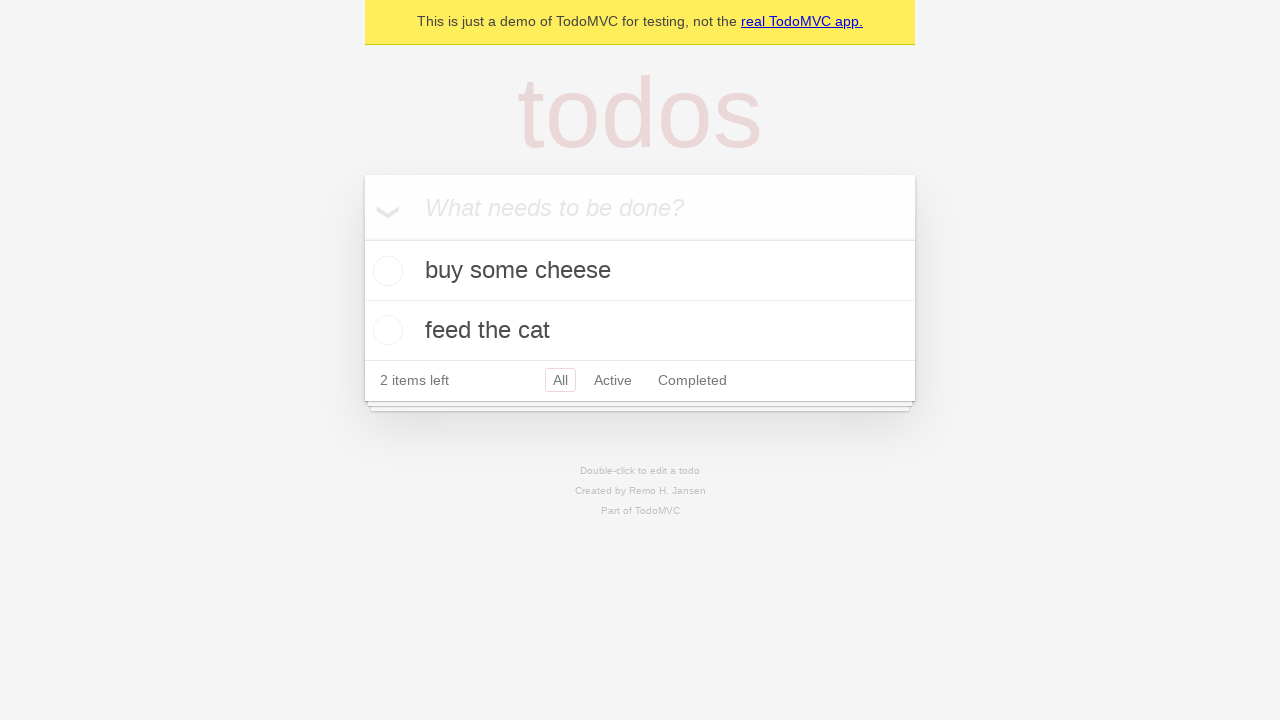

Filled todo input with 'book a doctors appointment' on internal:attr=[placeholder="What needs to be done?"i]
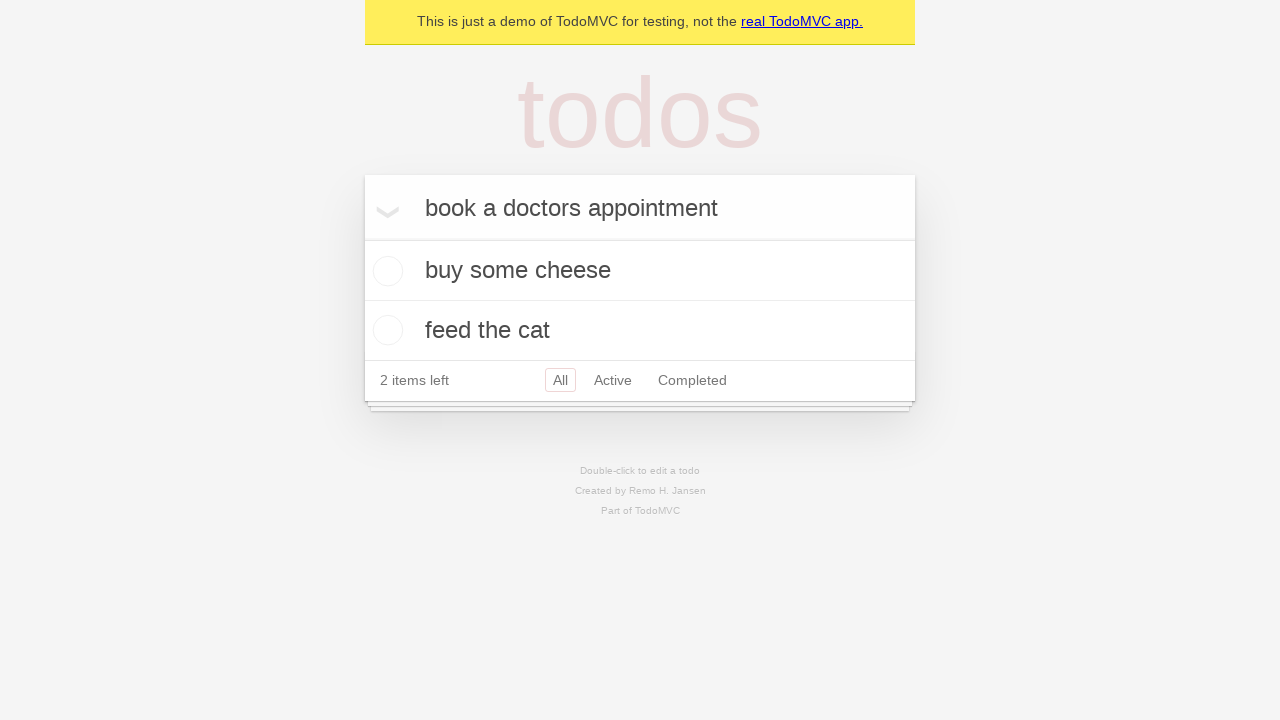

Pressed Enter to add third todo item on internal:attr=[placeholder="What needs to be done?"i]
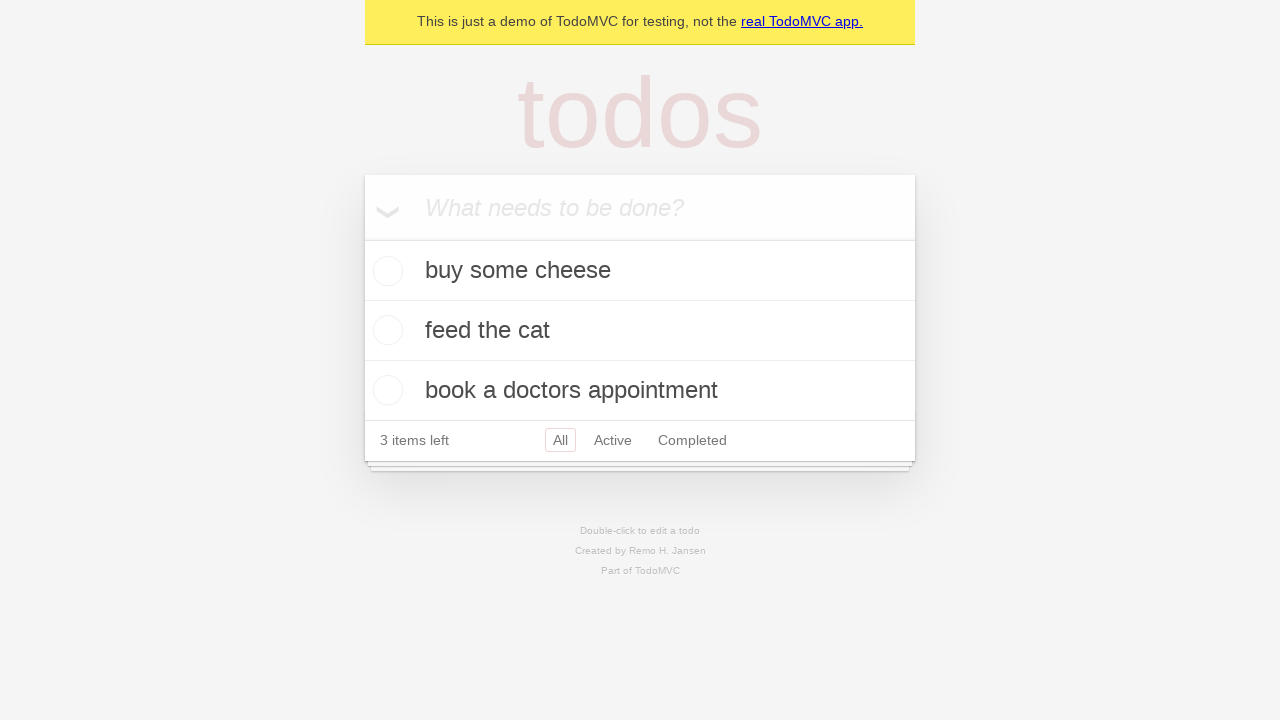

Clicked toggle-all to mark all items as complete at (362, 238) on internal:label="Mark all as complete"i
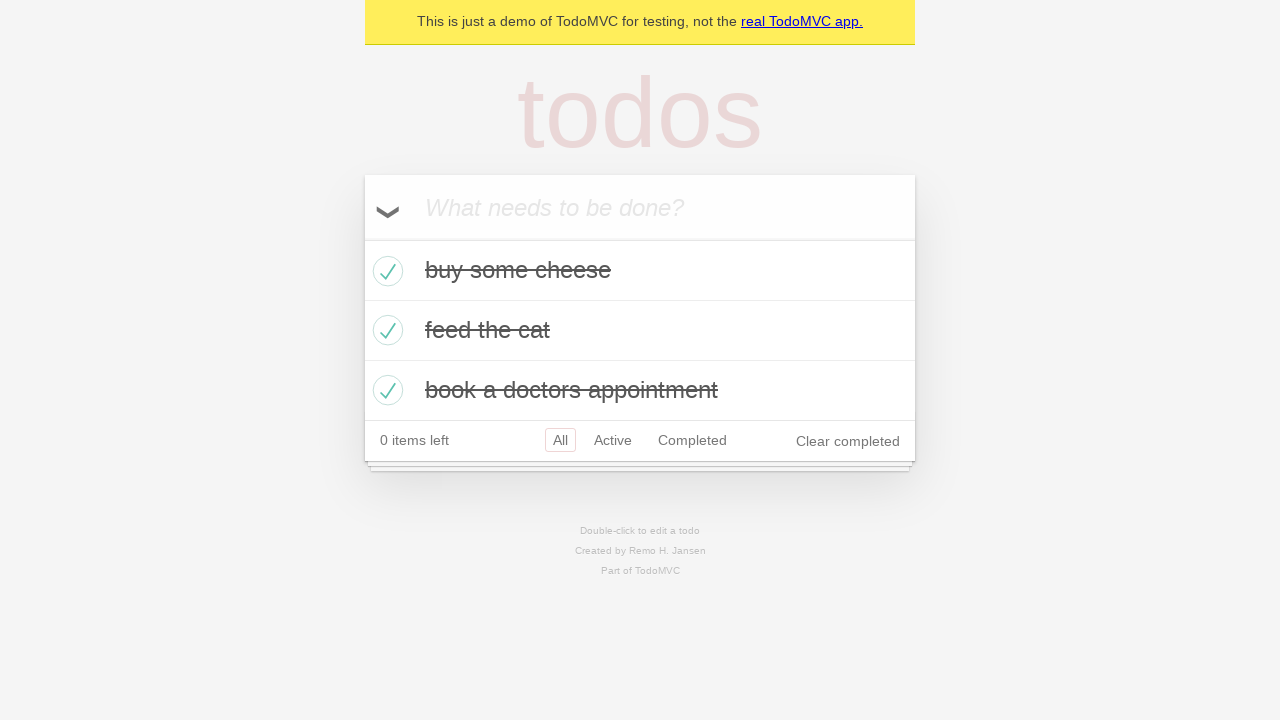

Clicked toggle-all to uncheck all items and clear complete state at (362, 238) on internal:label="Mark all as complete"i
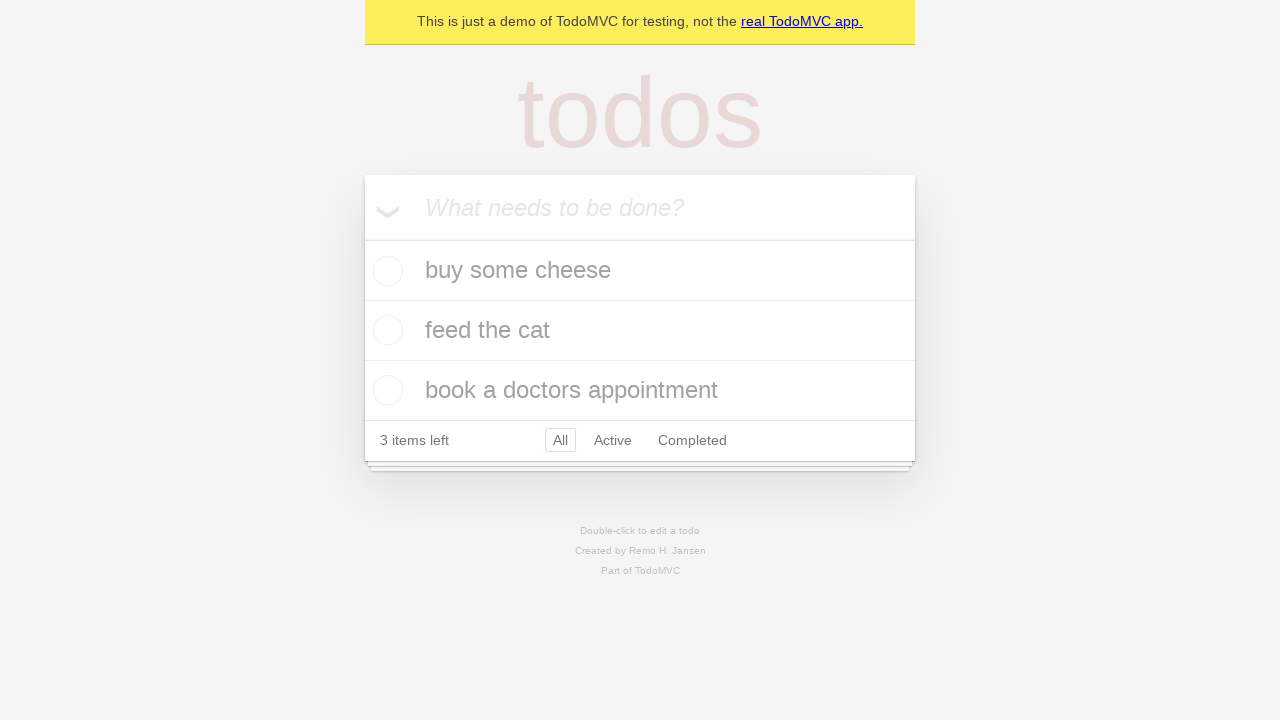

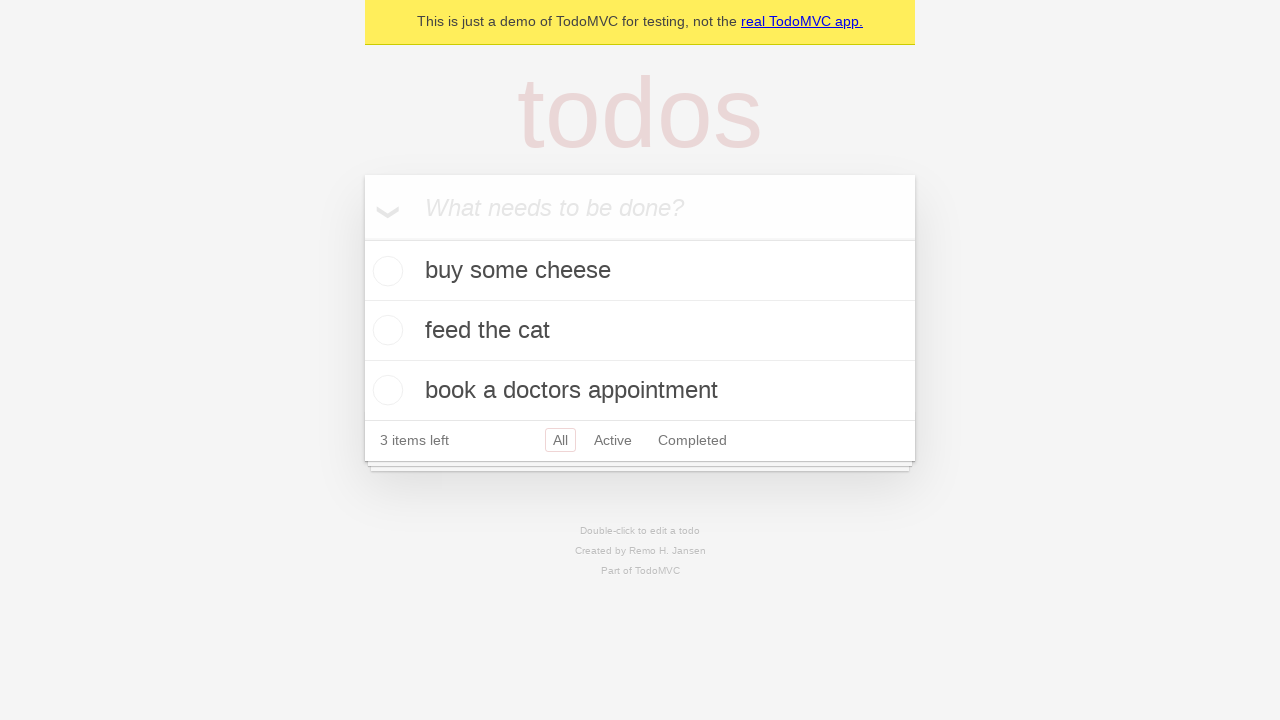